Tests the autocomplete/autosuggest functionality by typing partial text in a country selection field and selecting a matching suggestion from the dropdown list.

Starting URL: https://www.rahulshettyacademy.com/AutomationPractice/

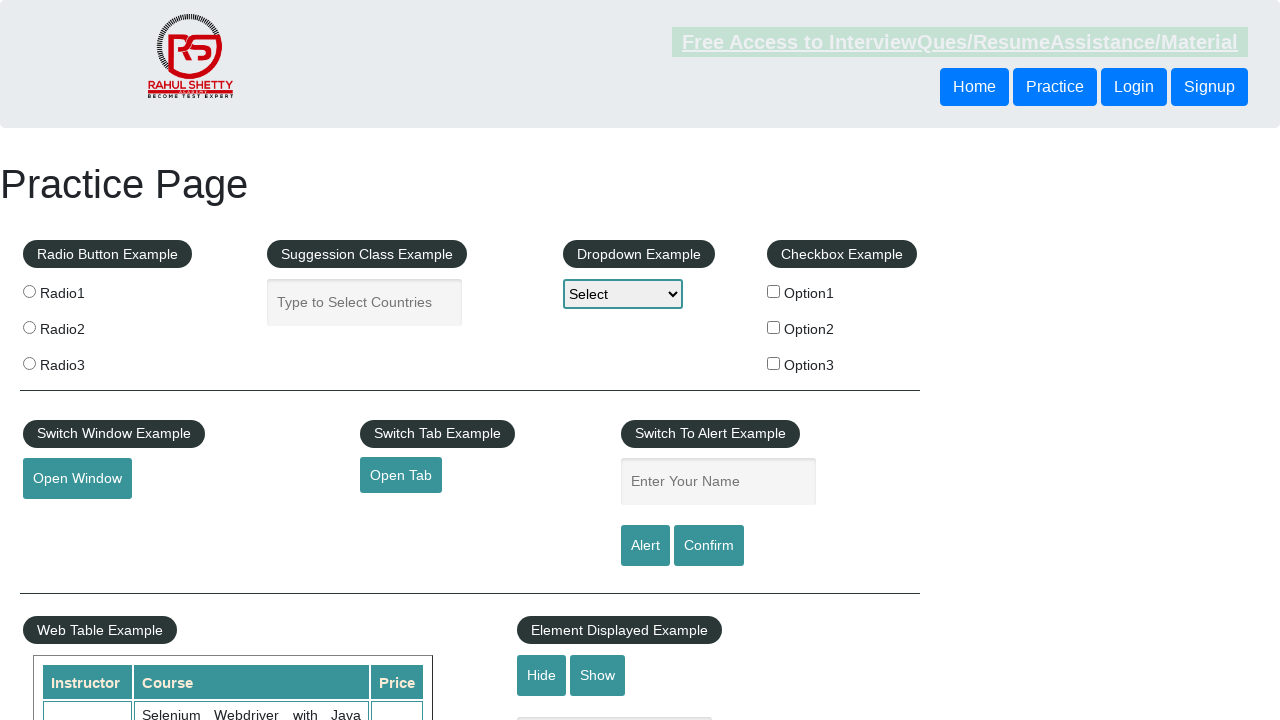

Typed 'ind' in the country autosuggest field on input[placeholder='Type to Select Countries']
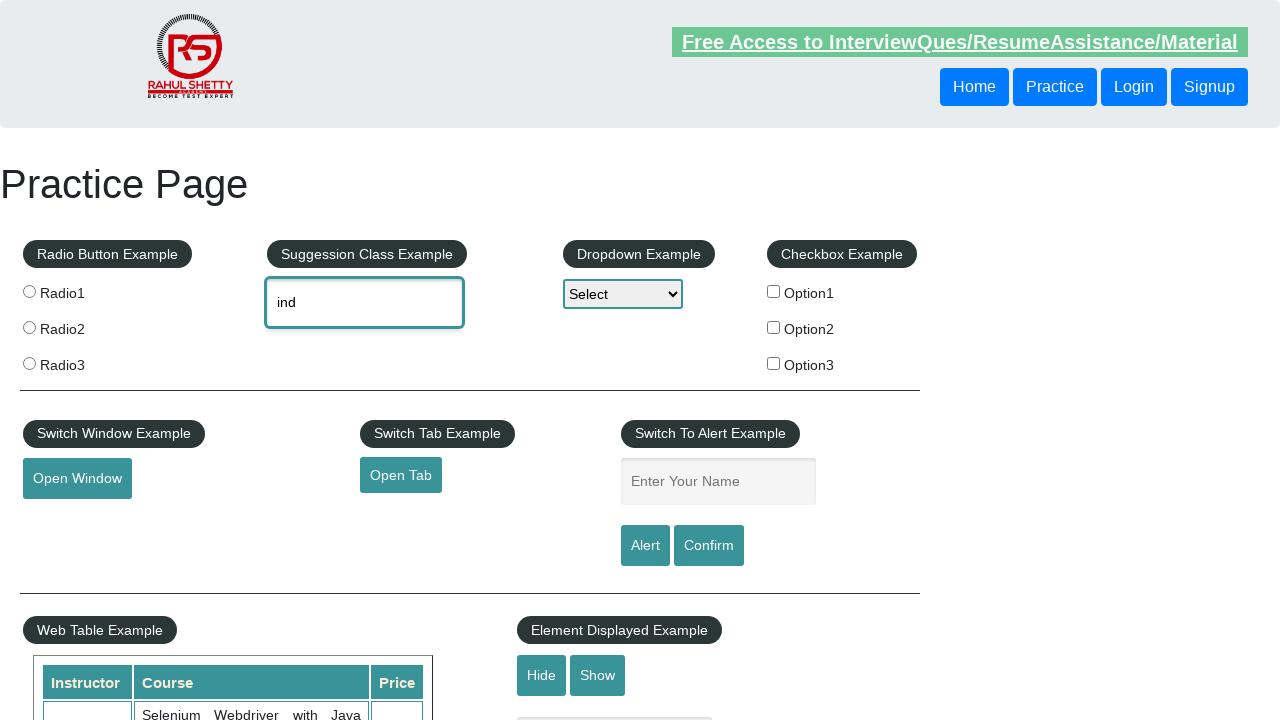

Autocomplete suggestions appeared in dropdown
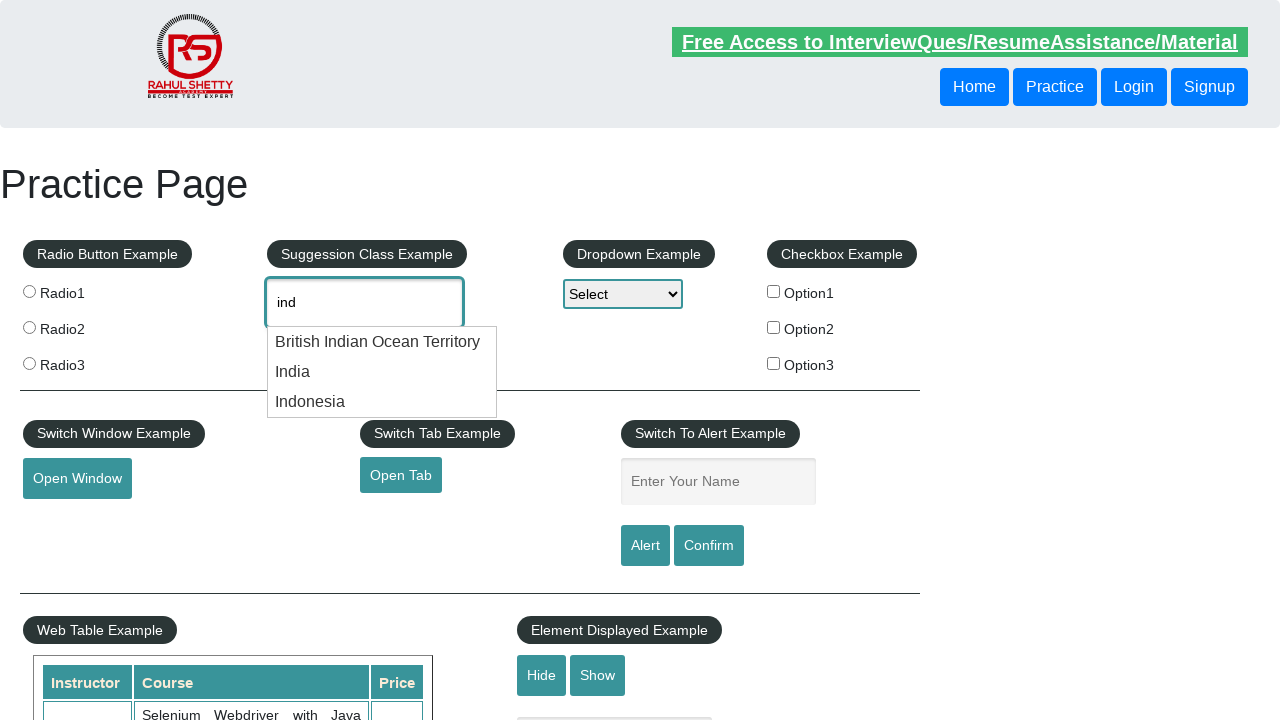

Selected 'India' from autosuggest dropdown at (382, 342) on li.ui-menu-item div:text('India')
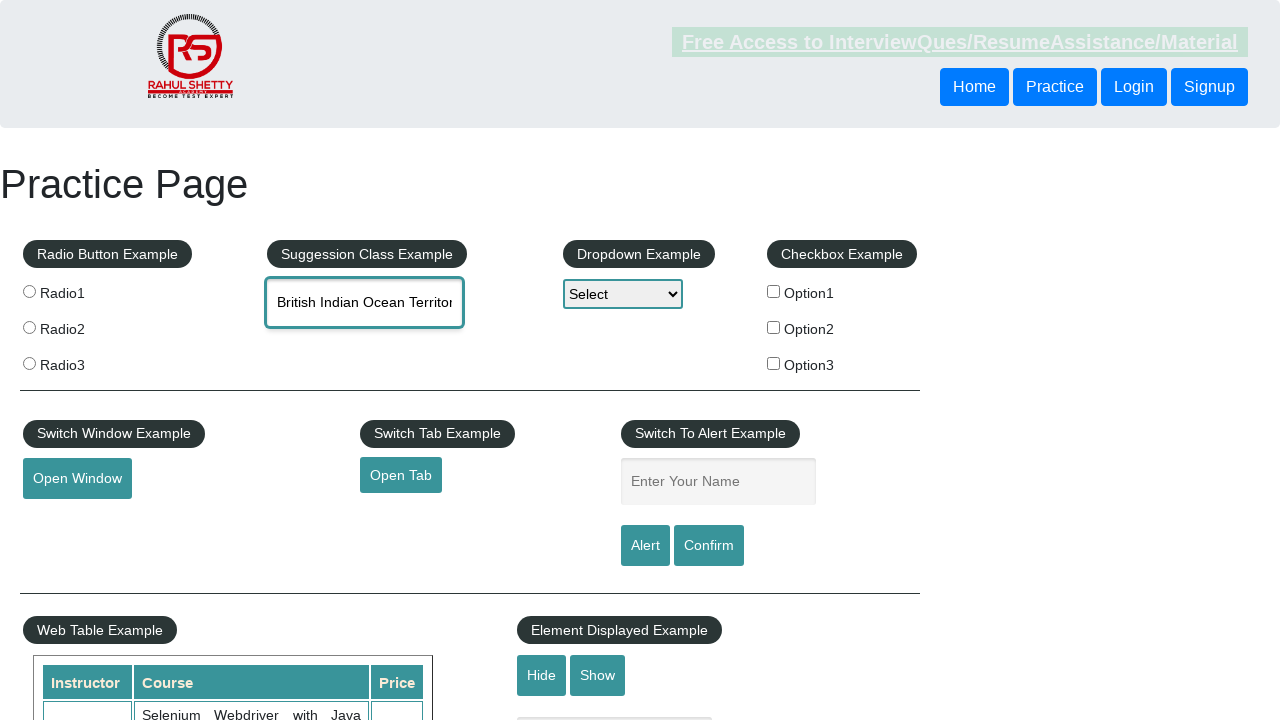

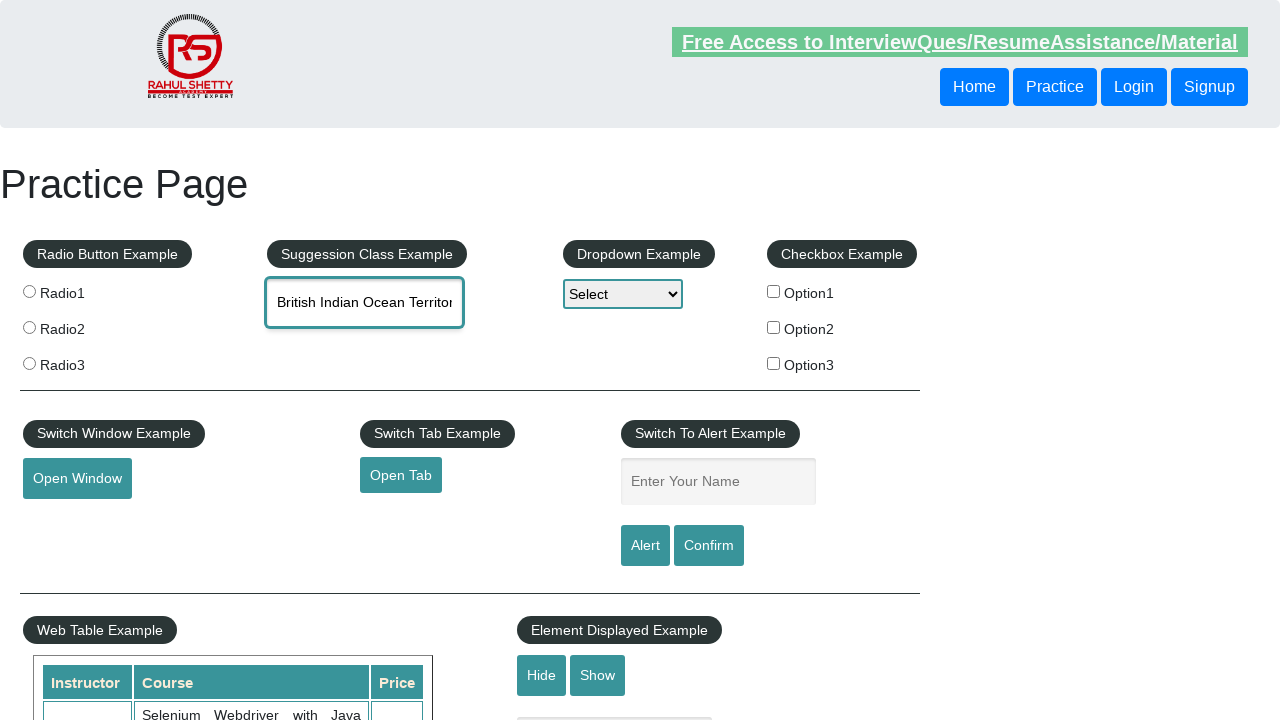